Navigates to testotomasyonu.com and verifies that the page URL matches the expected URL

Starting URL: https://www.testotomasyonu.com

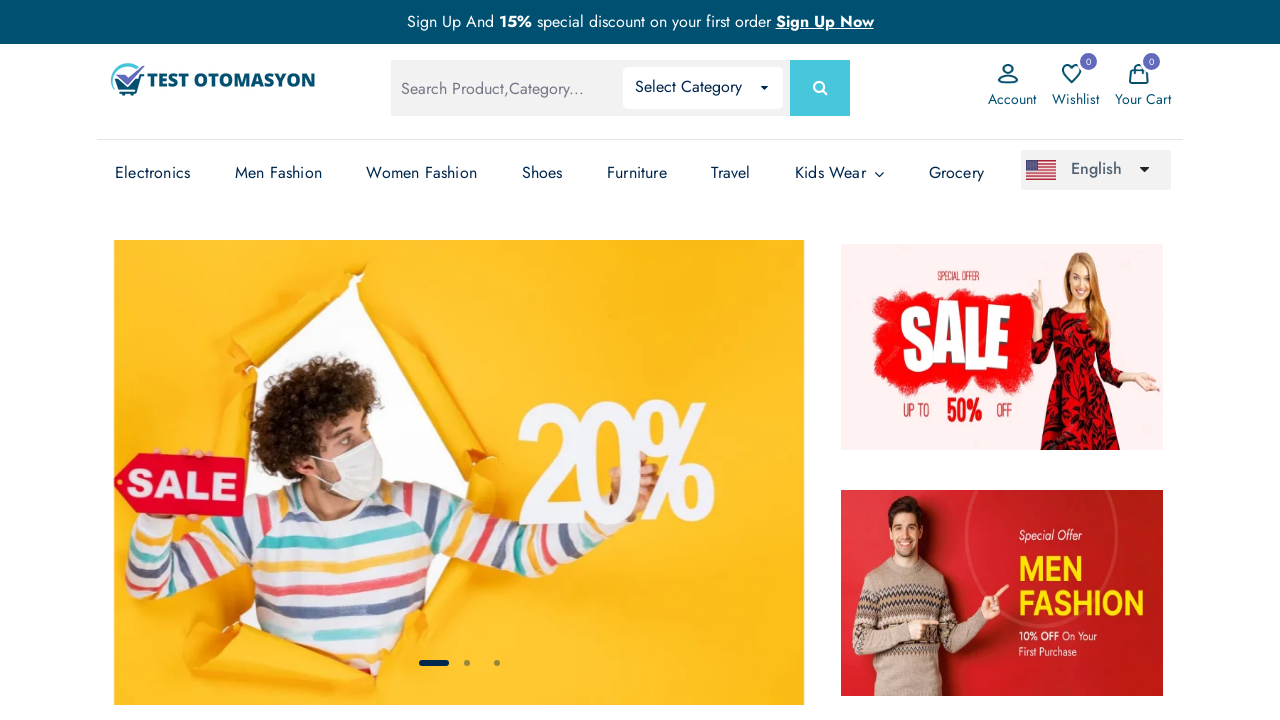

Retrieved current page URL
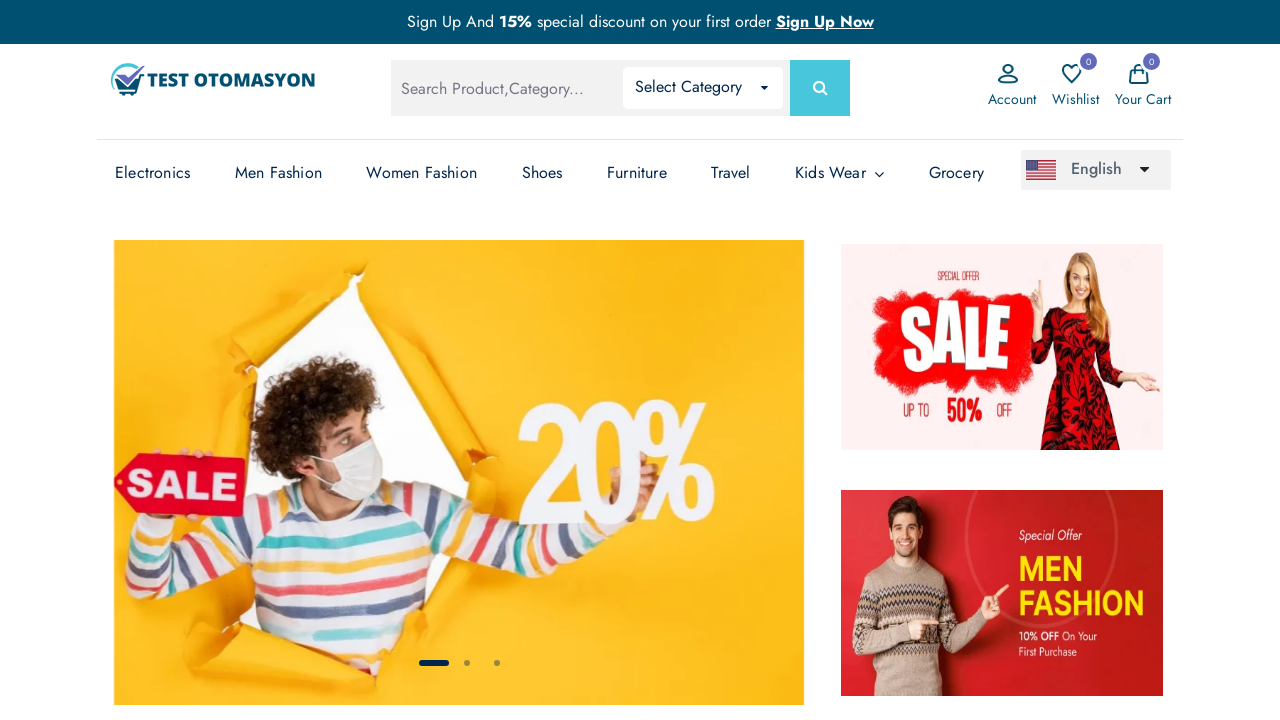

Verified that page URL matches expected URL https://www.testotomasyonu.com/
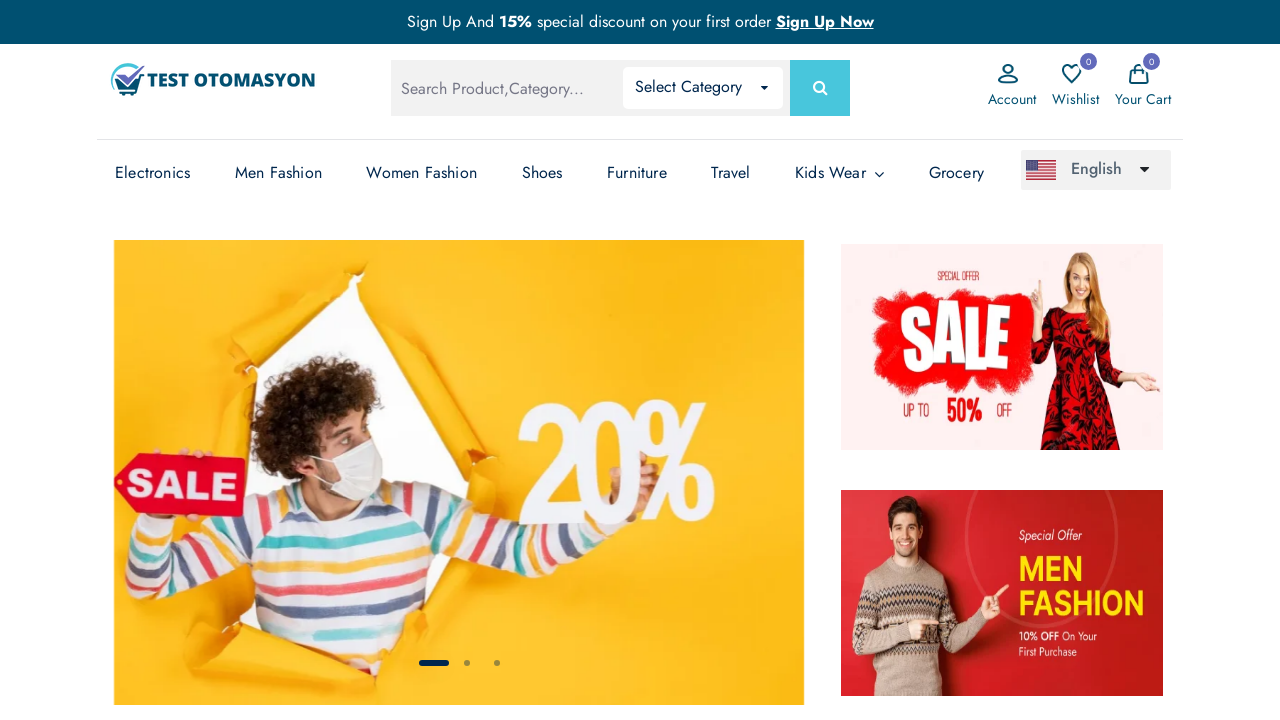

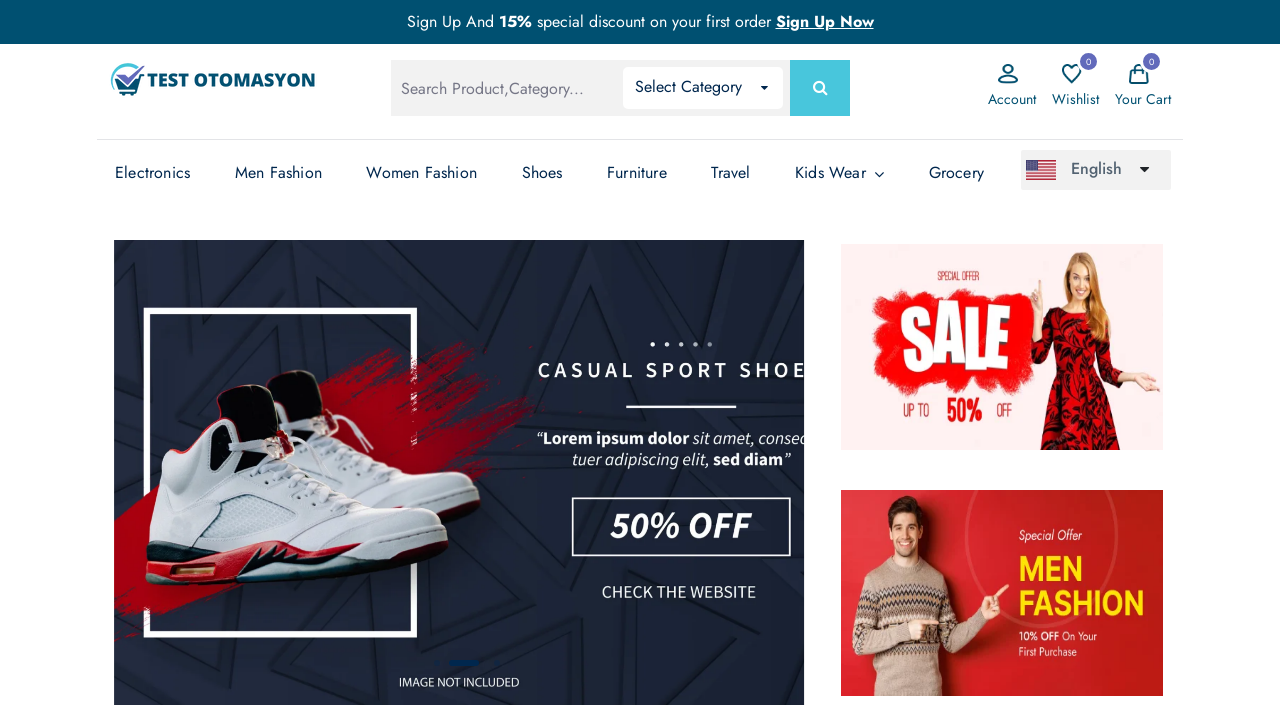